Tests JavaScript alert handling including accepting alerts, dismissing alerts, and sending text to prompt dialogs

Starting URL: http://the-internet.herokuapp.com/javascript_alerts

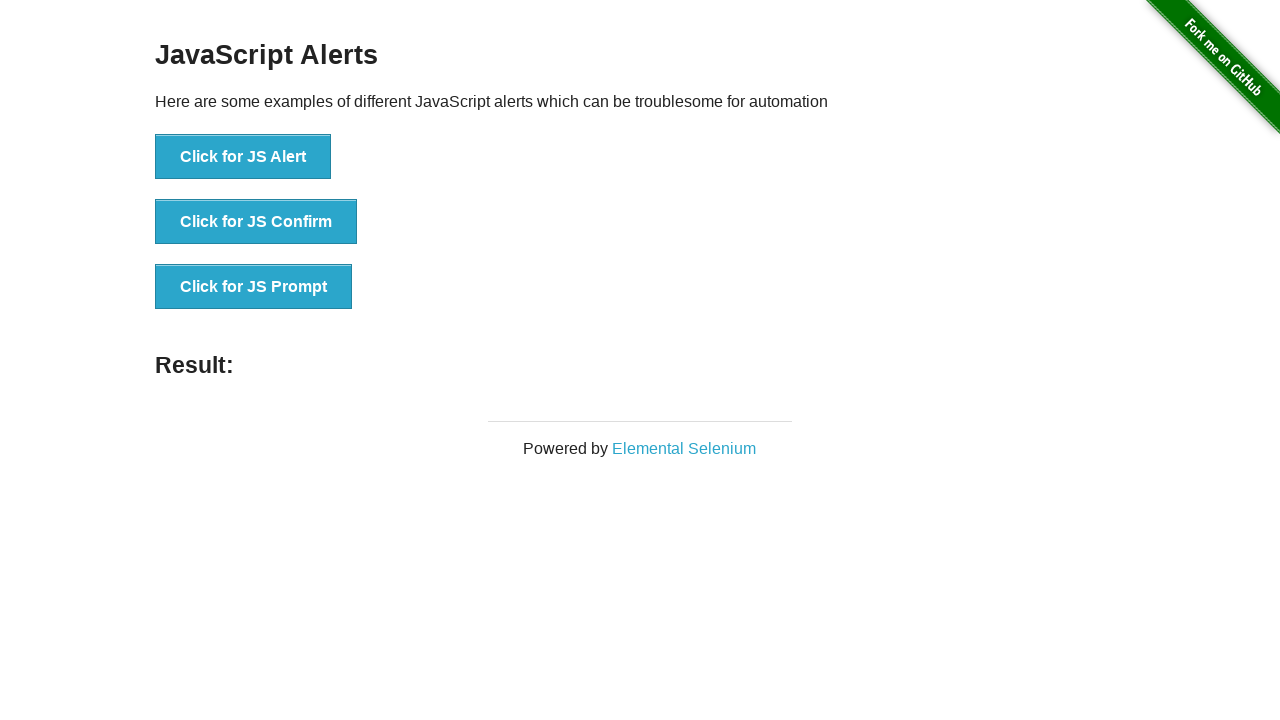

Clicked JS Alert button at (243, 157) on xpath=//*[@id='content']/div/ul/li[1]/button
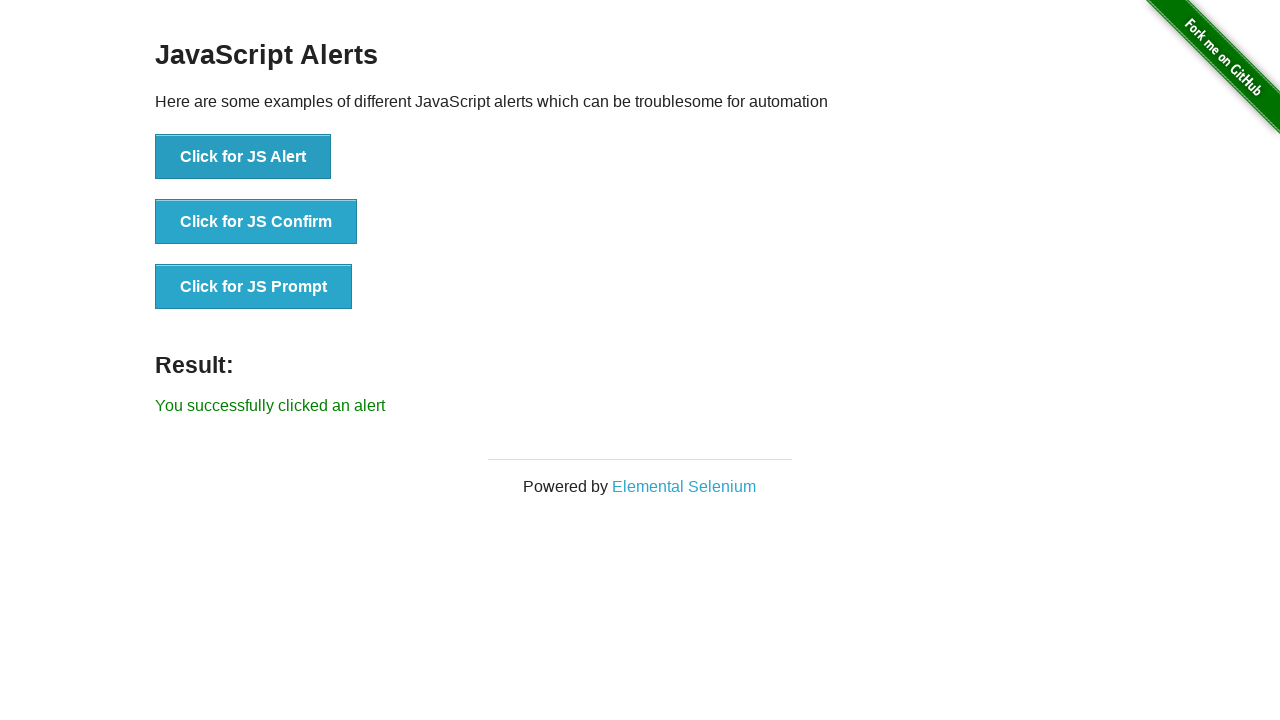

Set up dialog handler to accept alerts
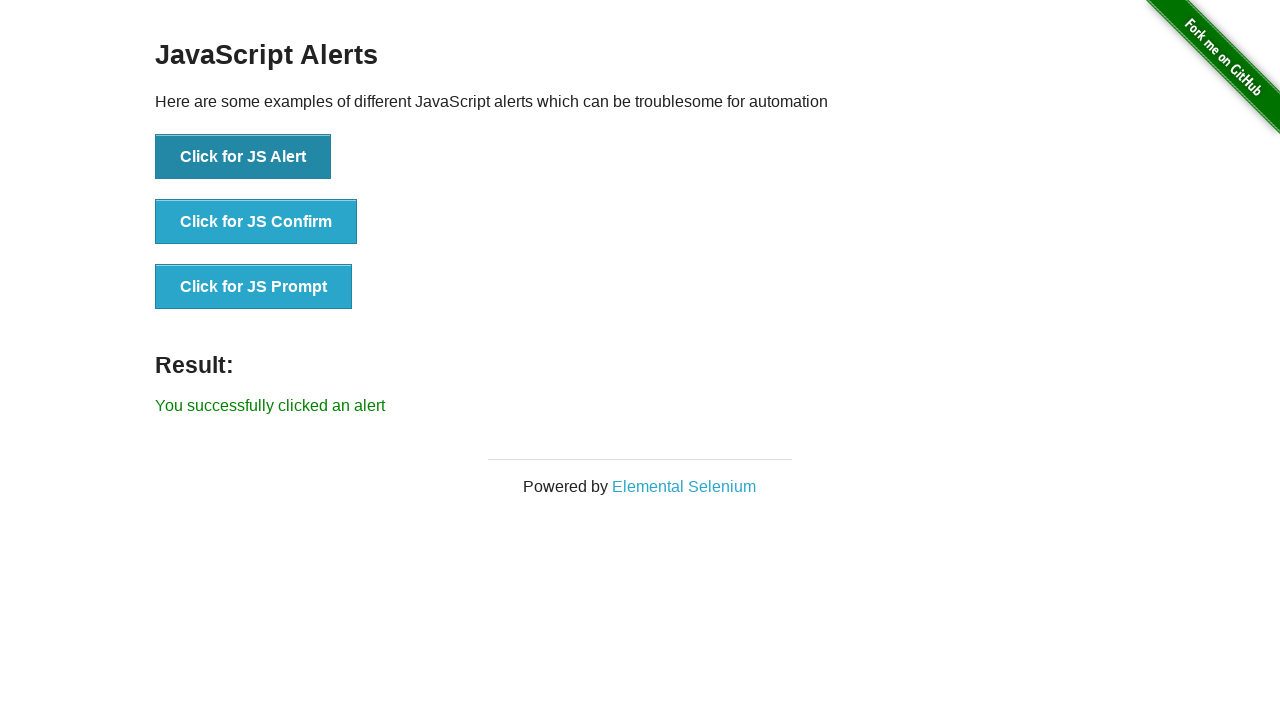

Clicked JS Confirm button at (256, 222) on xpath=//*[@id='content']/div/ul/li[2]/button
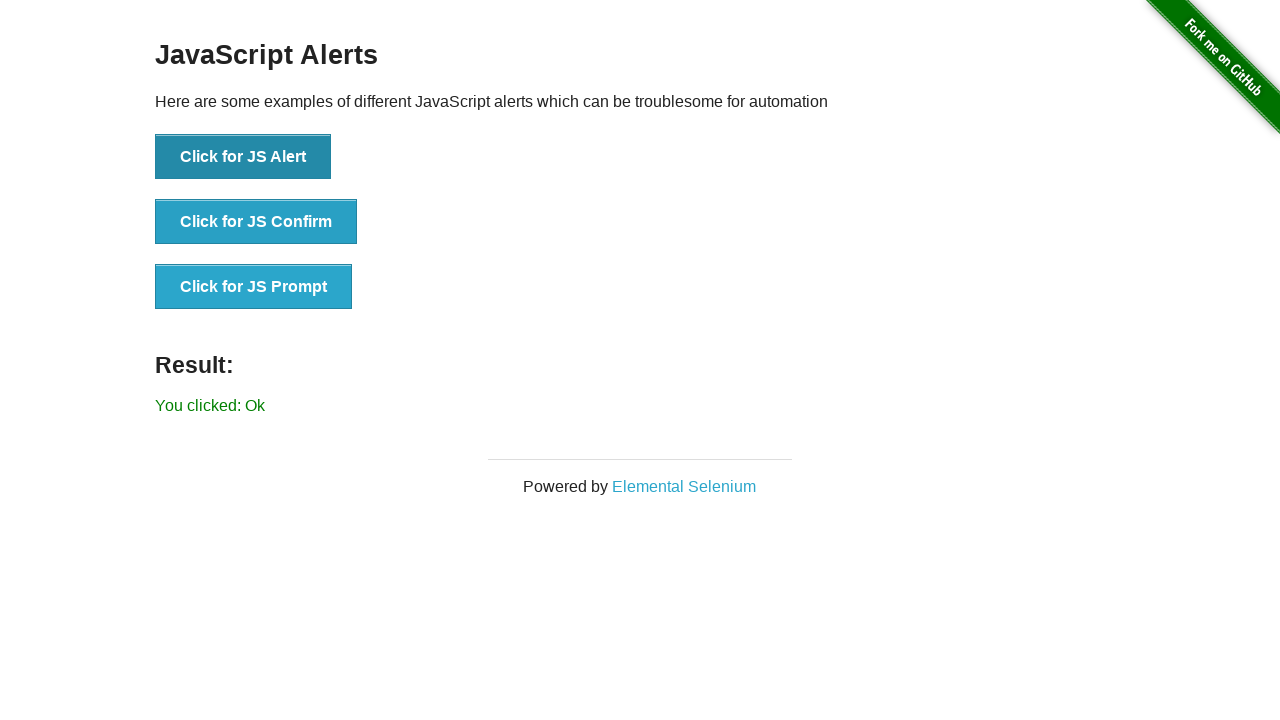

Set up one-time dialog handler to accept JS Alert
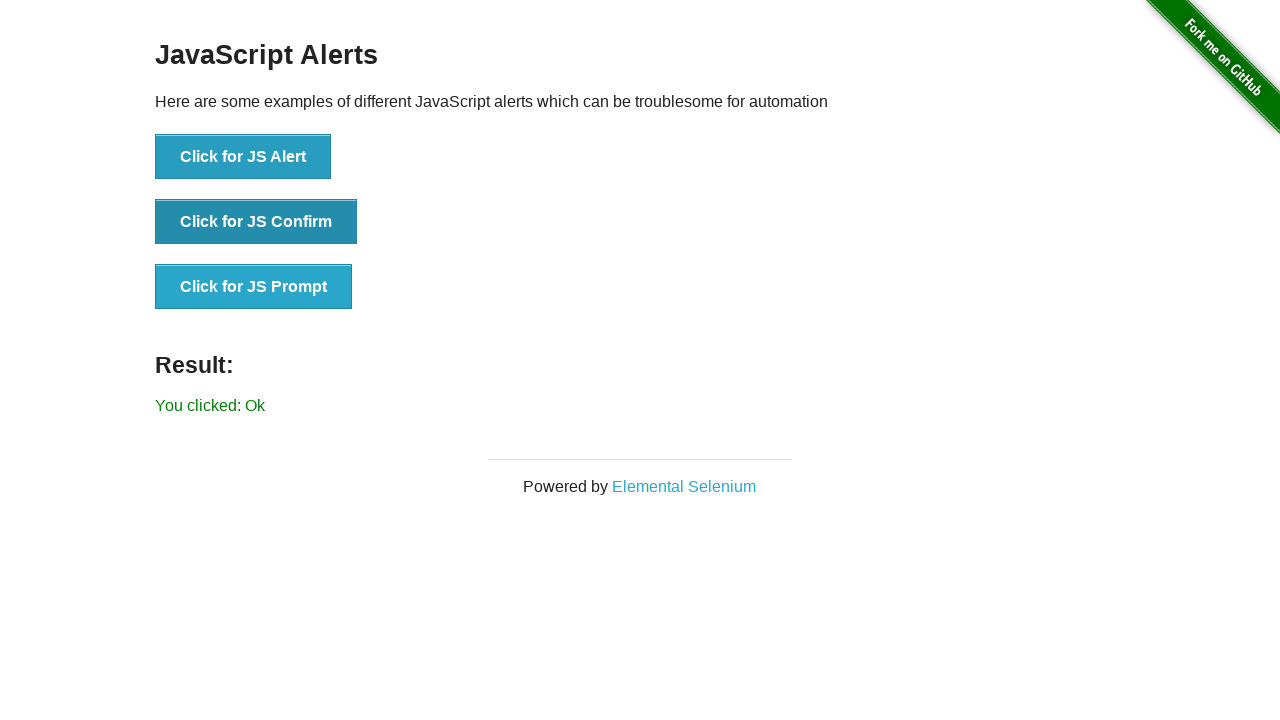

Clicked JS Alert button and accepted the alert at (243, 157) on xpath=//*[@id='content']/div/ul/li[1]/button
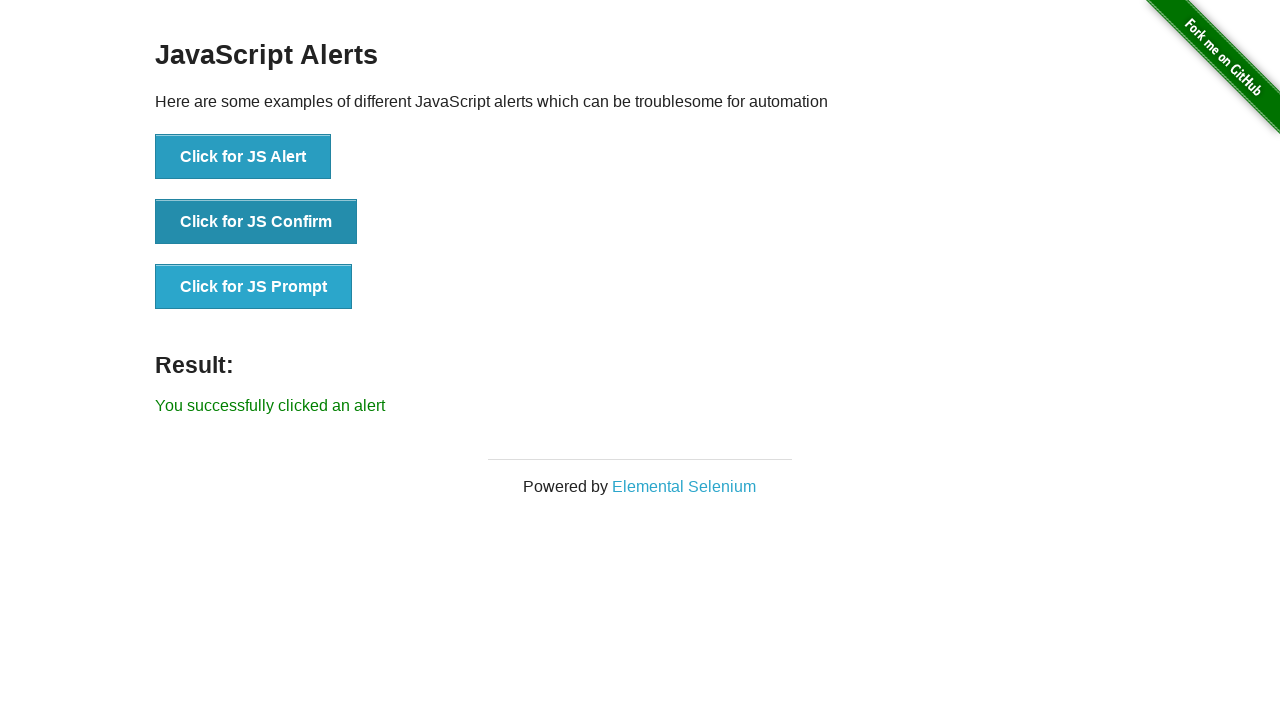

Result message displayed after accepting alert
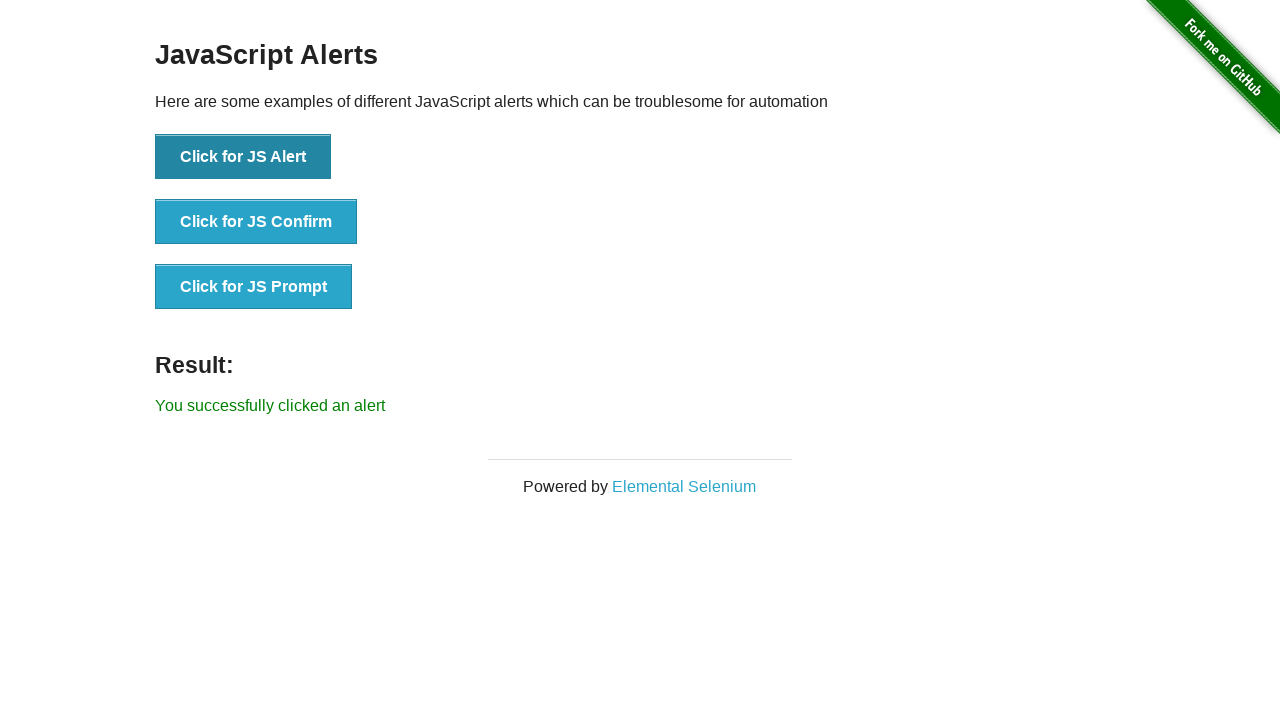

Set up one-time dialog handler to dismiss JS Confirm
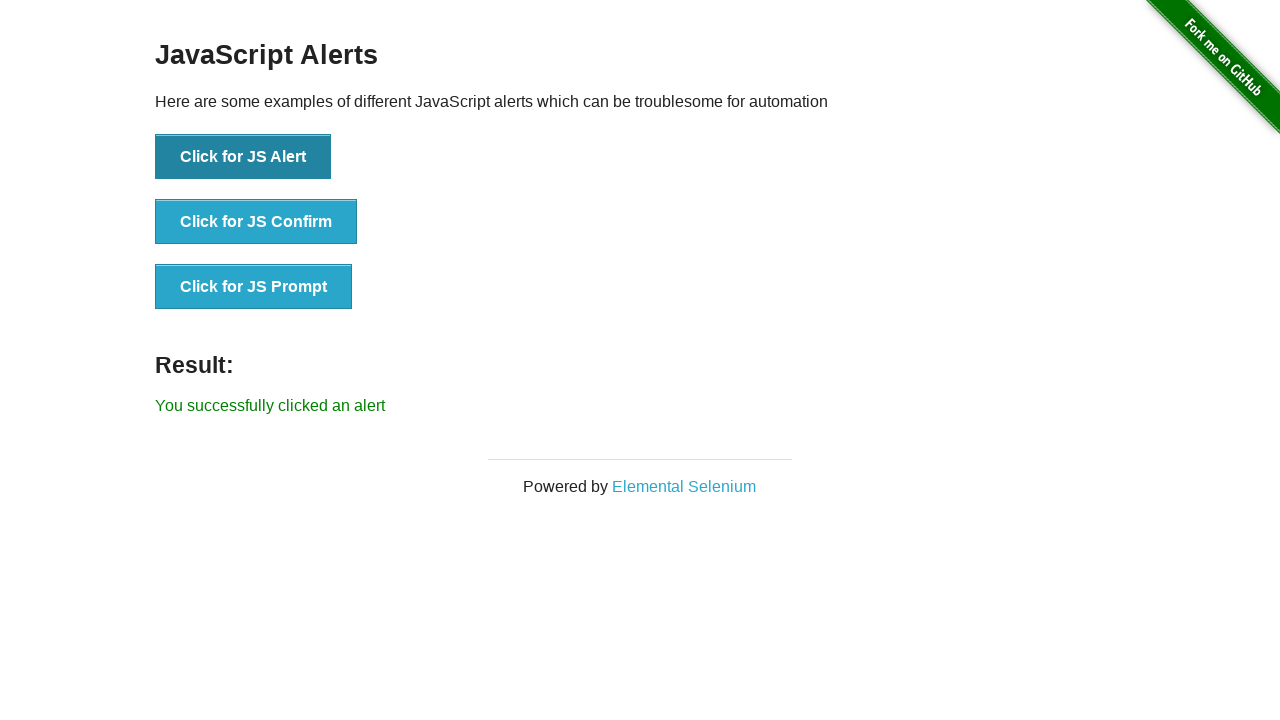

Clicked JS Confirm button and dismissed the dialog at (256, 222) on xpath=//*[@id='content']/div/ul/li[2]/button
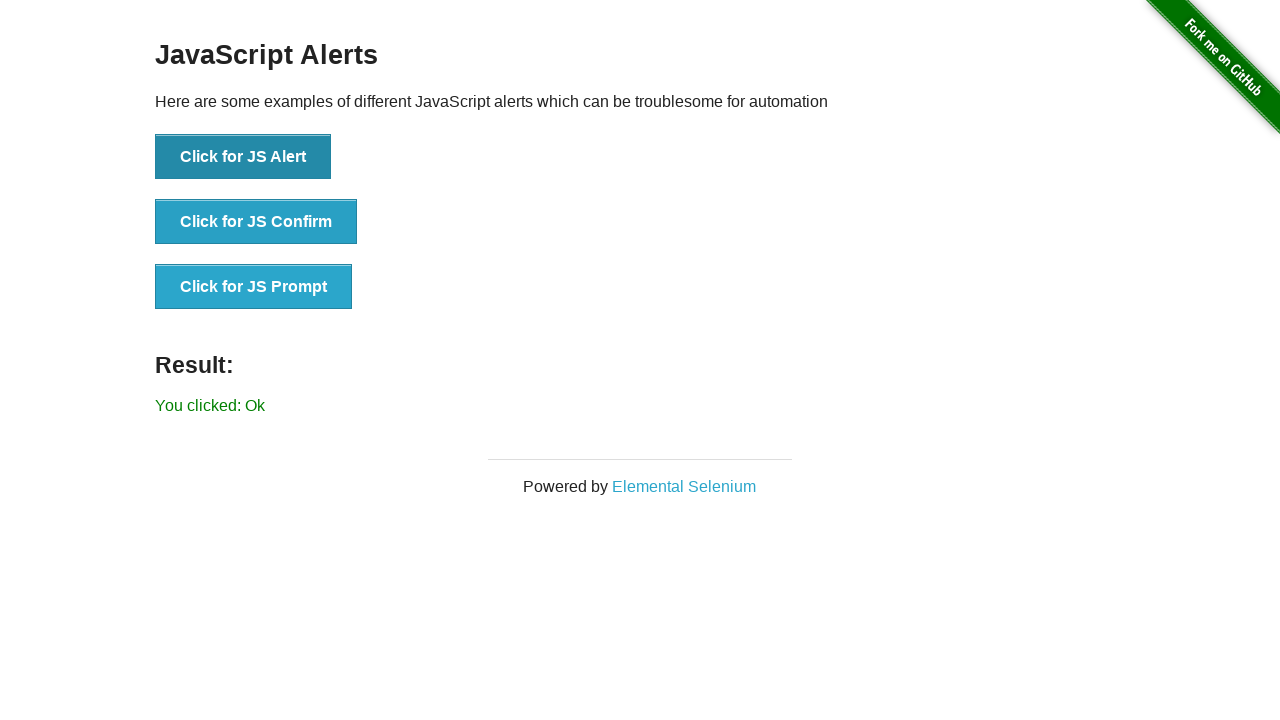

Result message displayed after dismissing confirm dialog
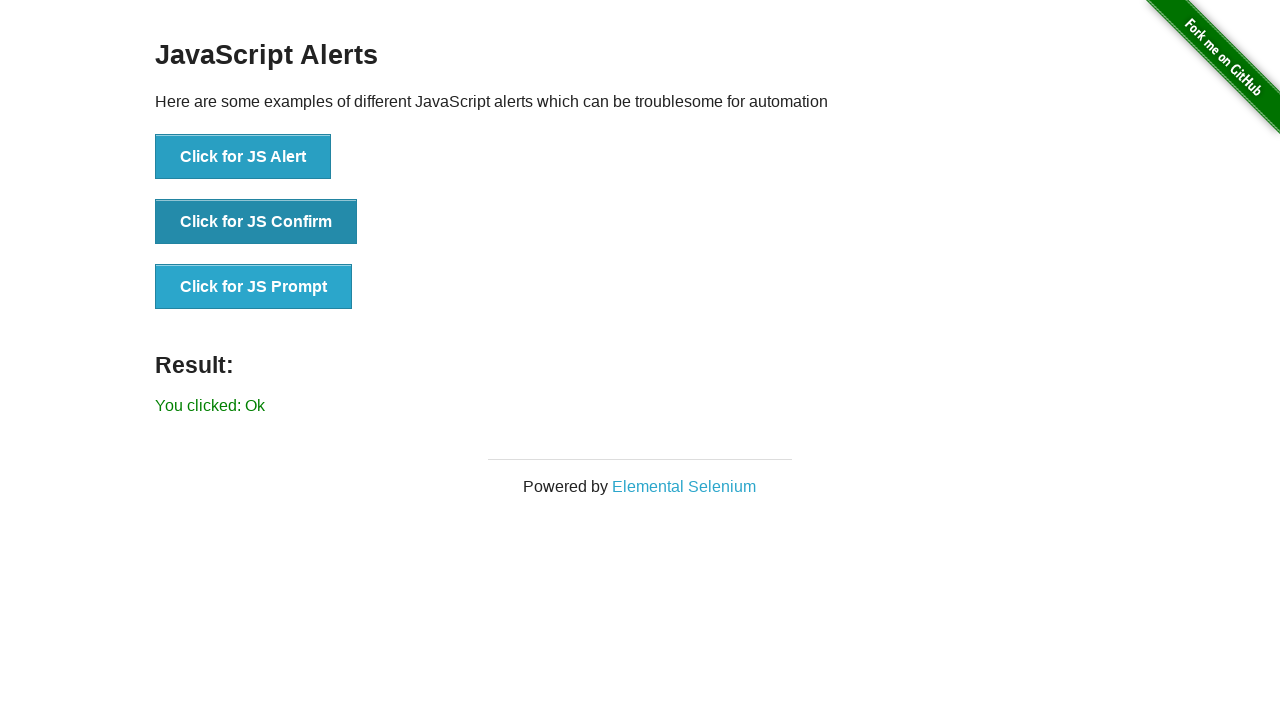

Set up one-time dialog handler to accept JS Confirm
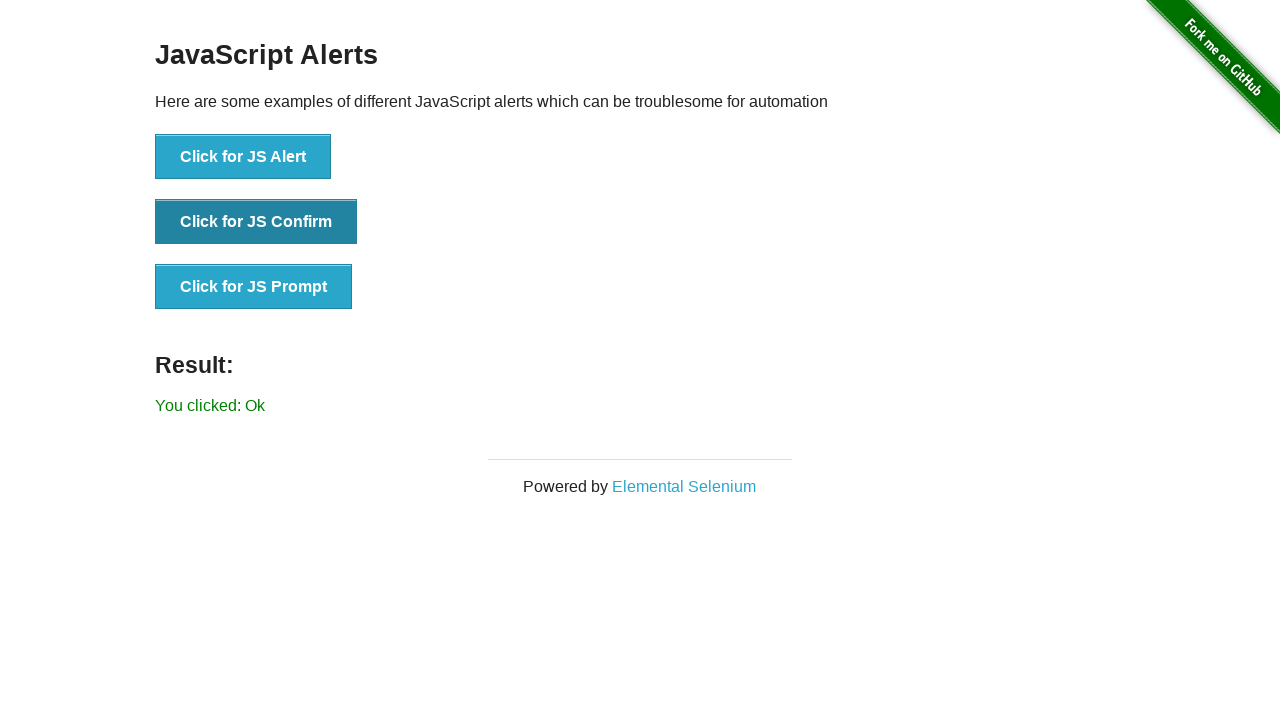

Clicked JS Confirm button and accepted the dialog at (256, 222) on xpath=//*[@id='content']/div/ul/li[2]/button
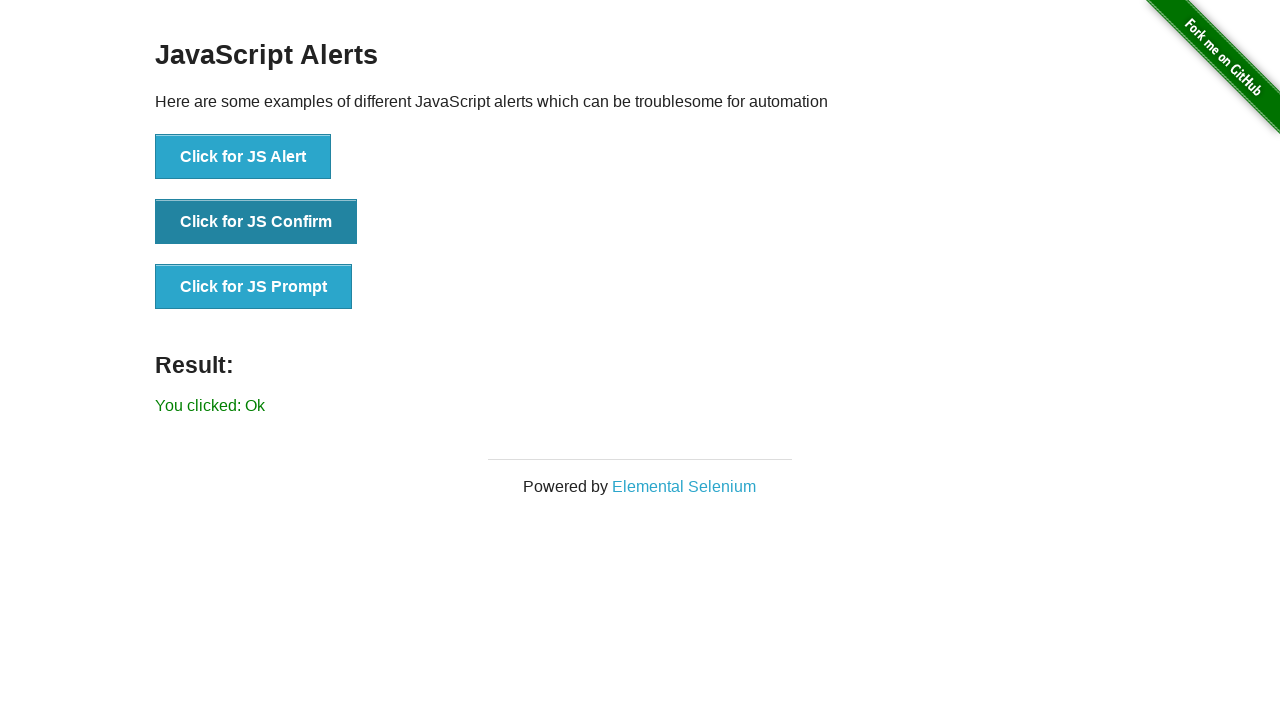

Result message displayed after accepting confirm dialog
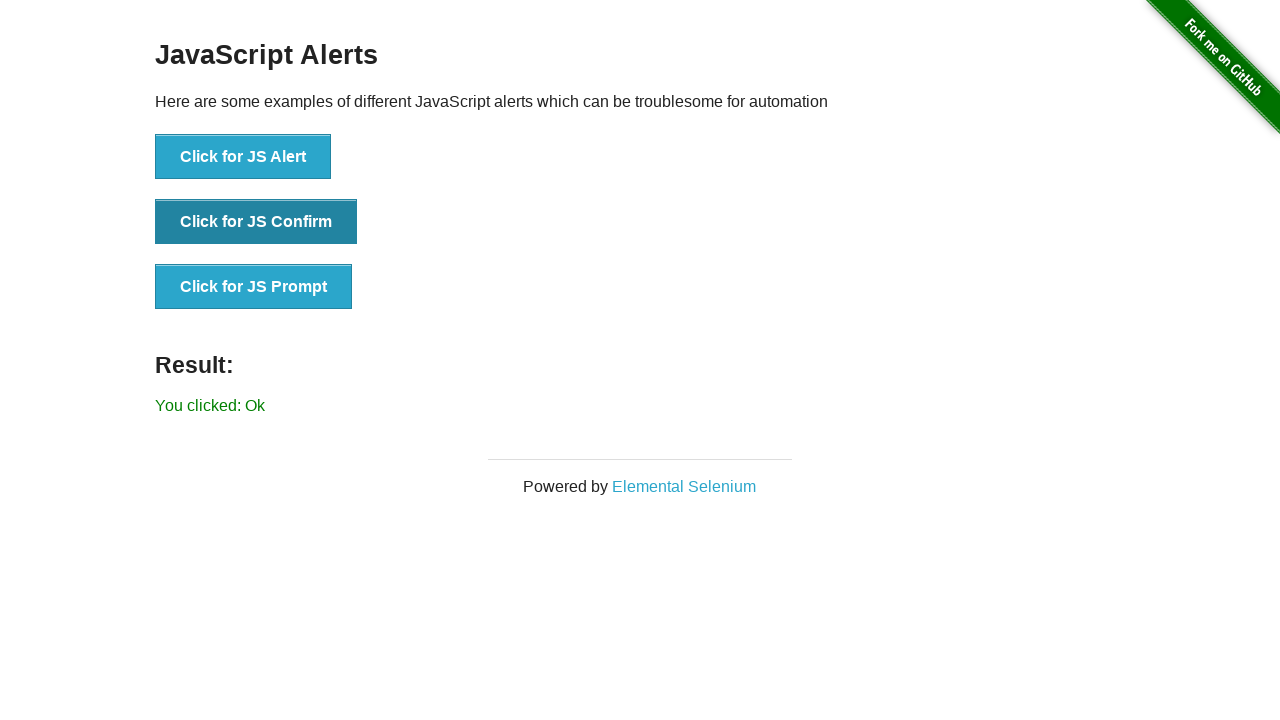

Set up one-time dialog handler to accept JS Prompt with text 'selenium'
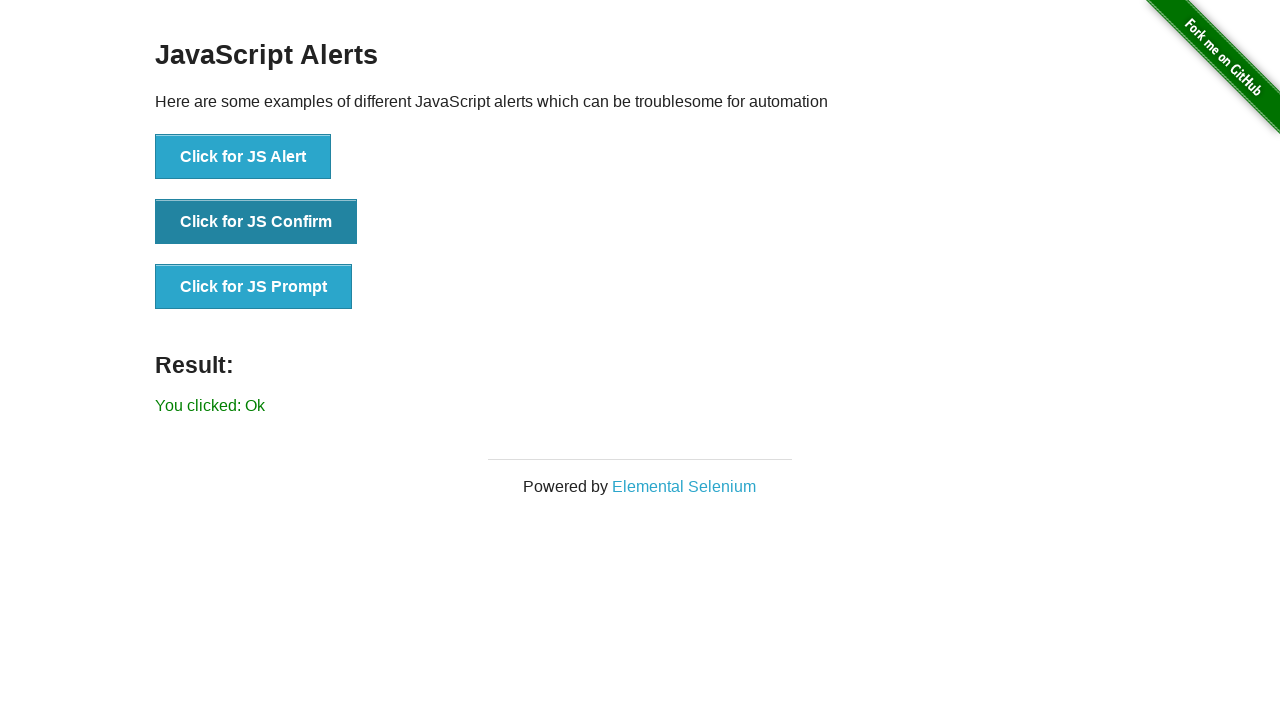

Clicked JS Prompt button and entered 'selenium' in prompt dialog at (254, 287) on xpath=//*[@id='content']/div/ul/li[3]/button
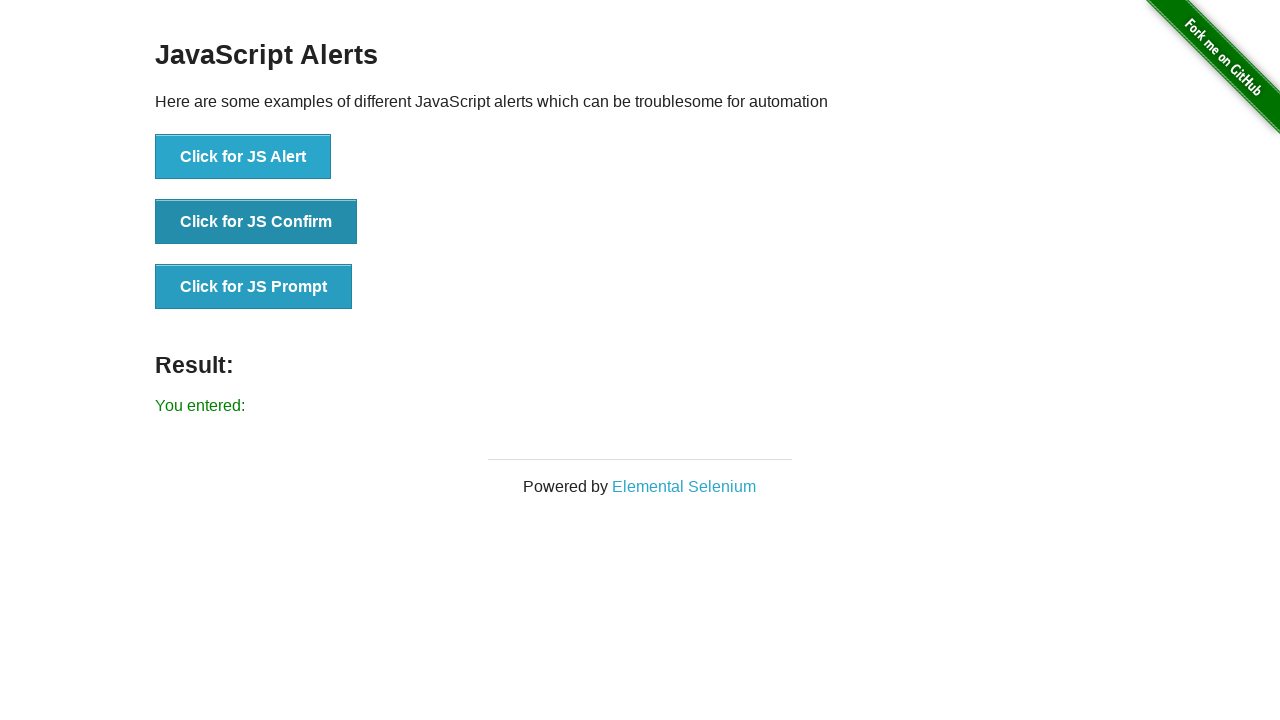

Result message displayed after accepting prompt with text
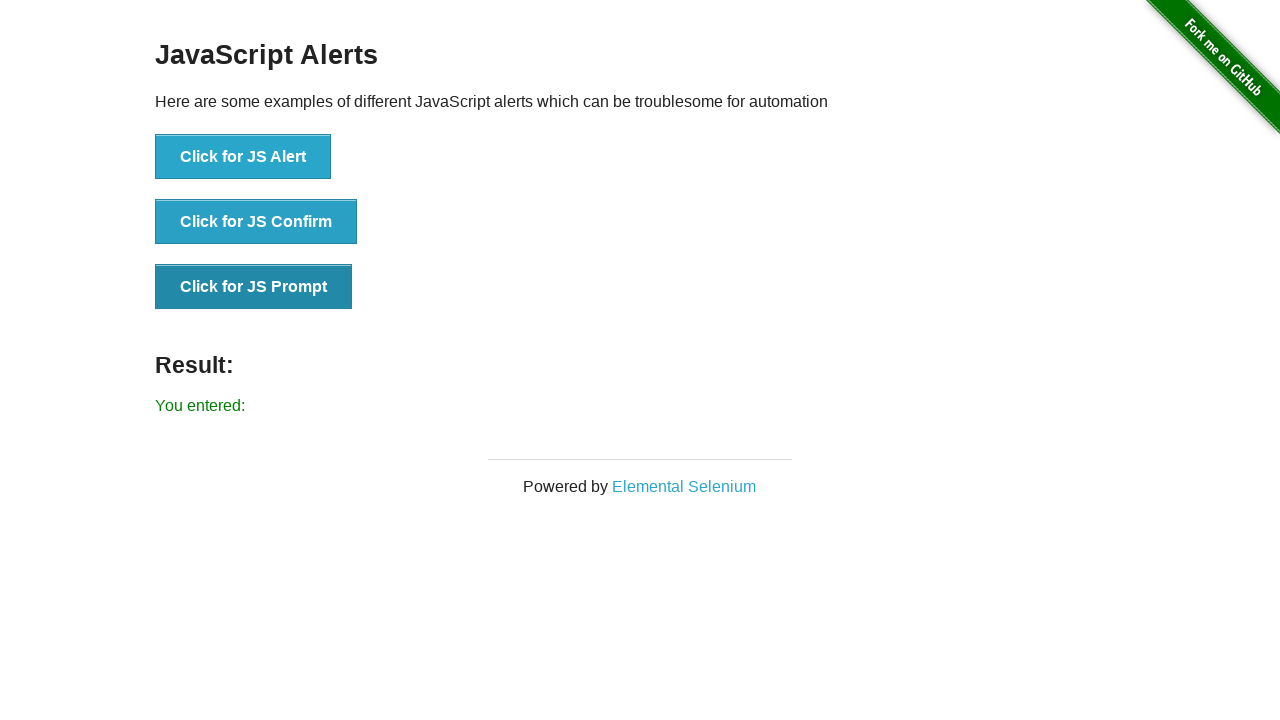

Set up one-time dialog handler to dismiss JS Prompt
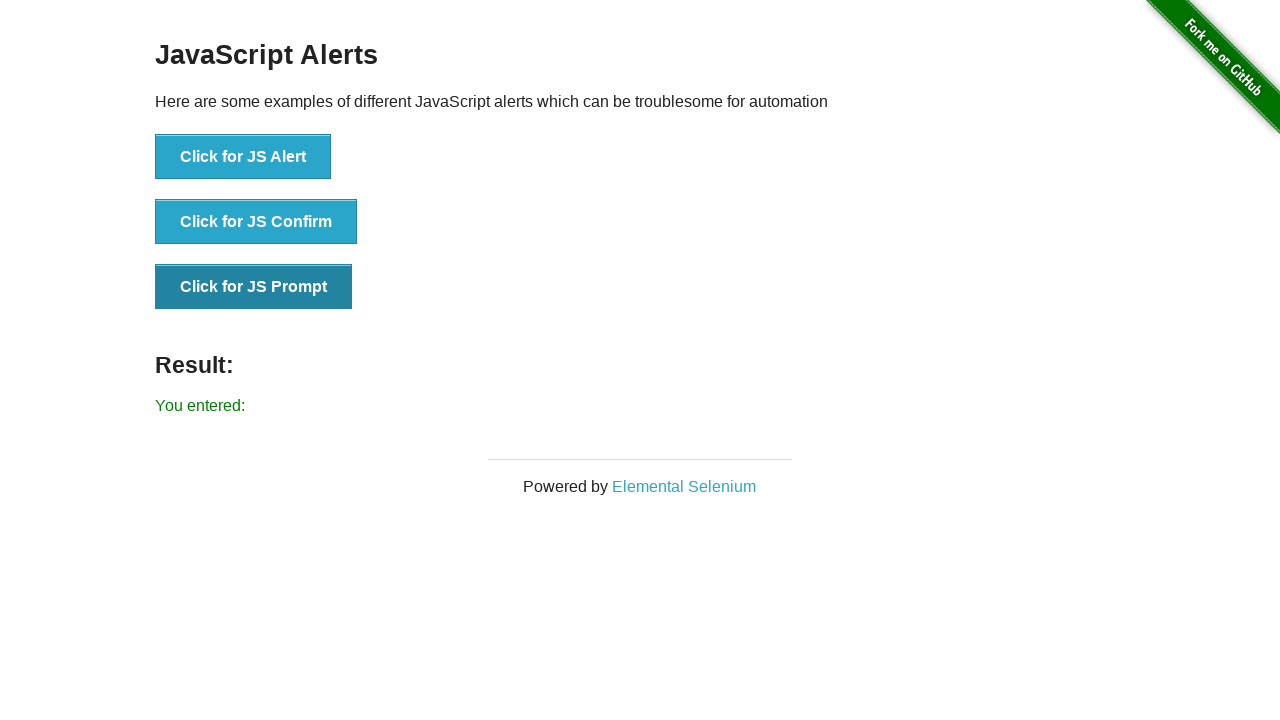

Clicked JS Prompt button and dismissed the prompt dialog at (254, 287) on xpath=//*[@id='content']/div/ul/li[3]/button
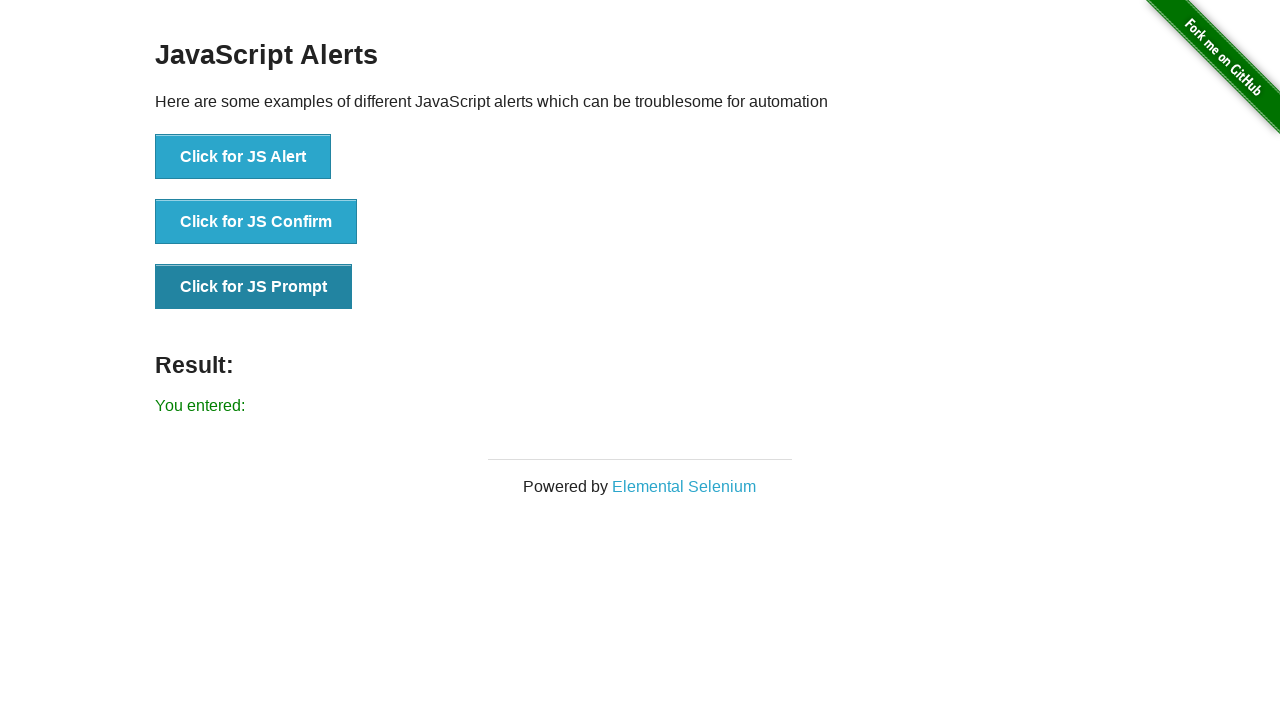

Result message displayed after dismissing prompt dialog
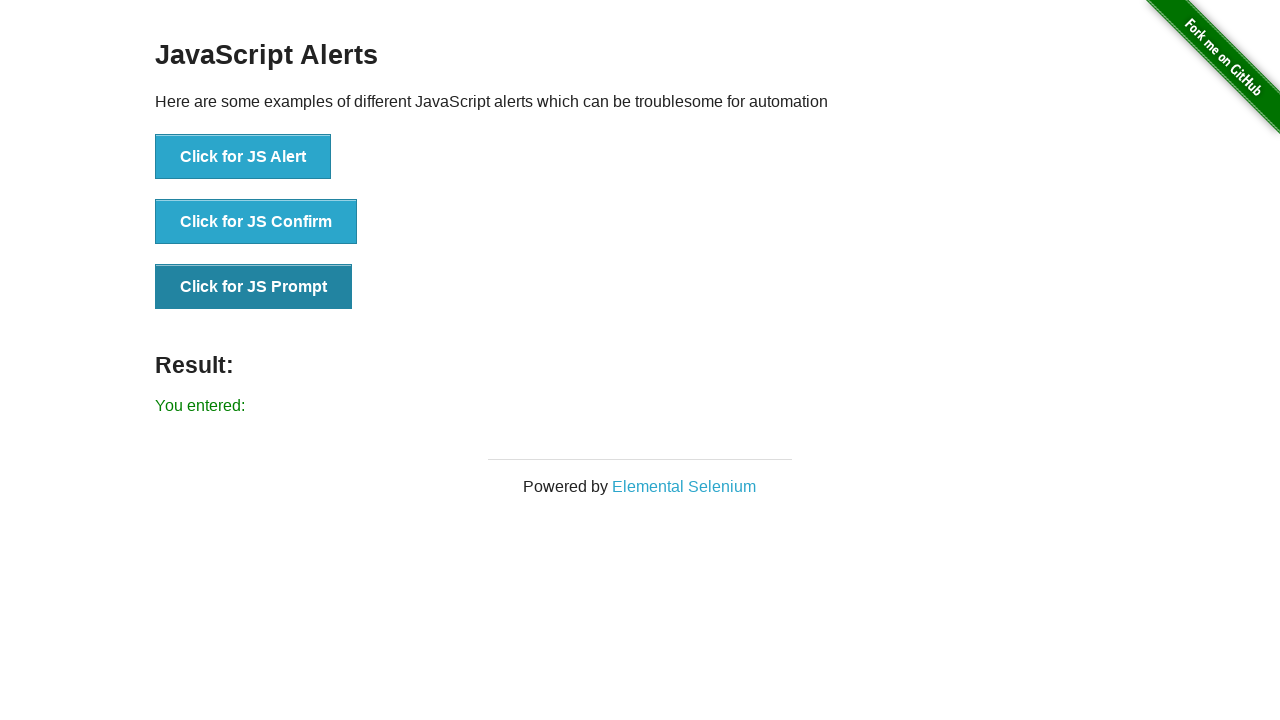

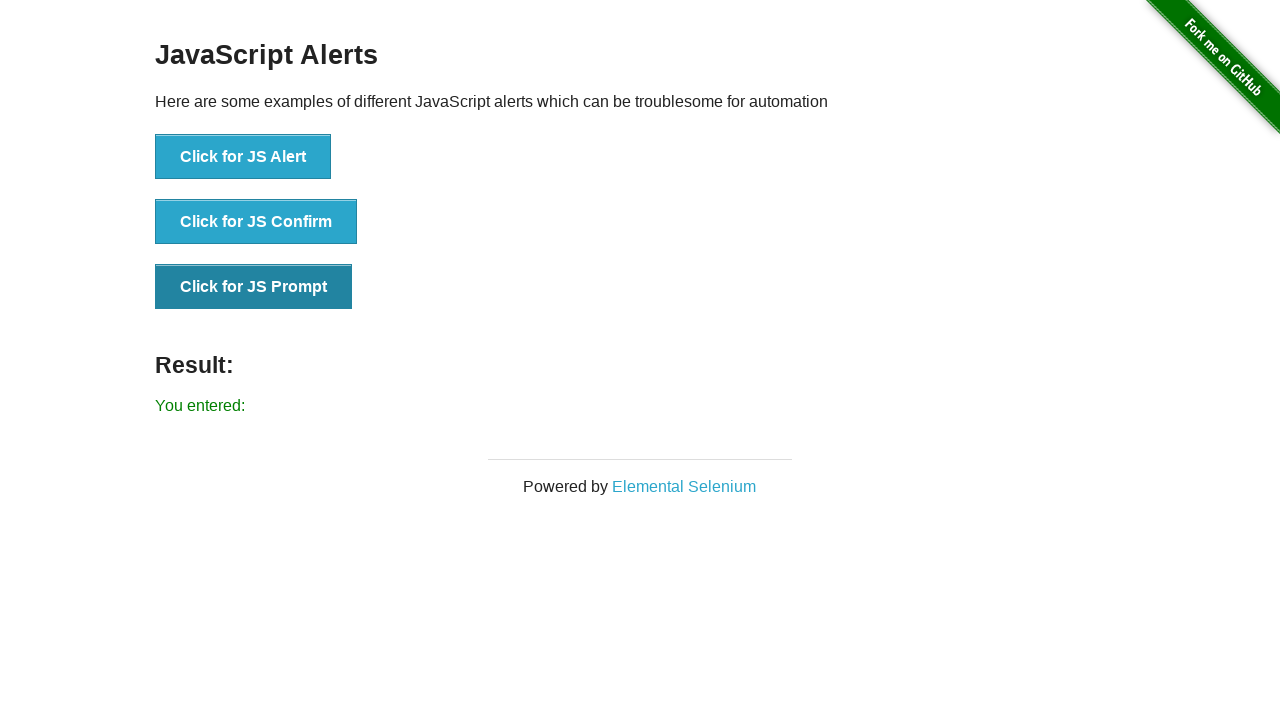